Tests user registration form by filling in all required fields including username, first name, last name, email, password, account type, and country, then submitting the form

Starting URL: https://uprightforum.tech/registration/

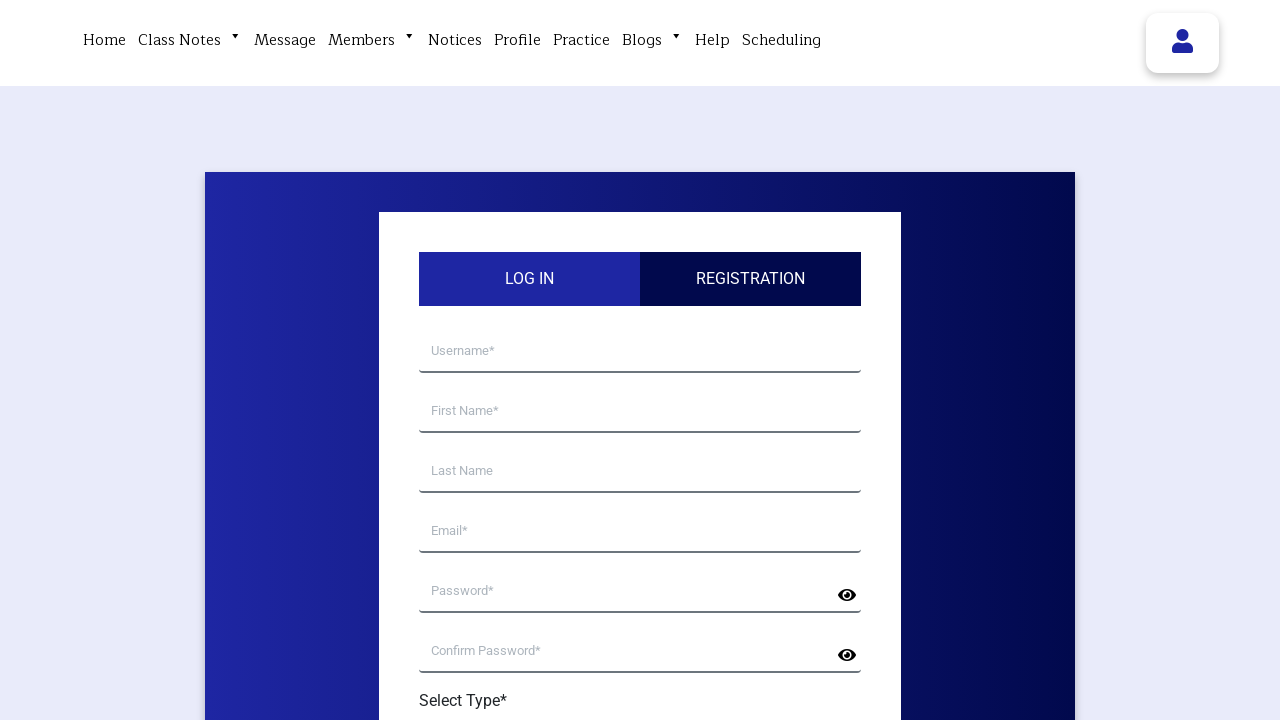

Waited for Registration link to be visible
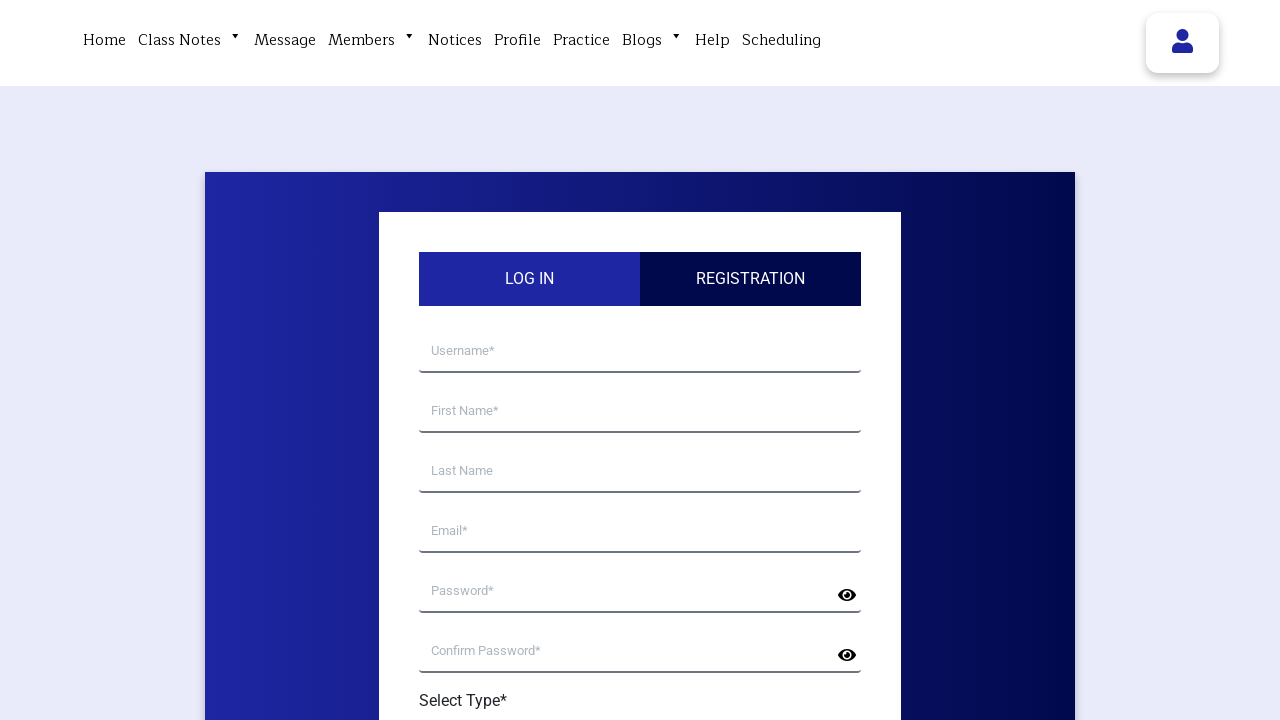

Filled username field with 'User7892' on //input[@name = 'your-username']
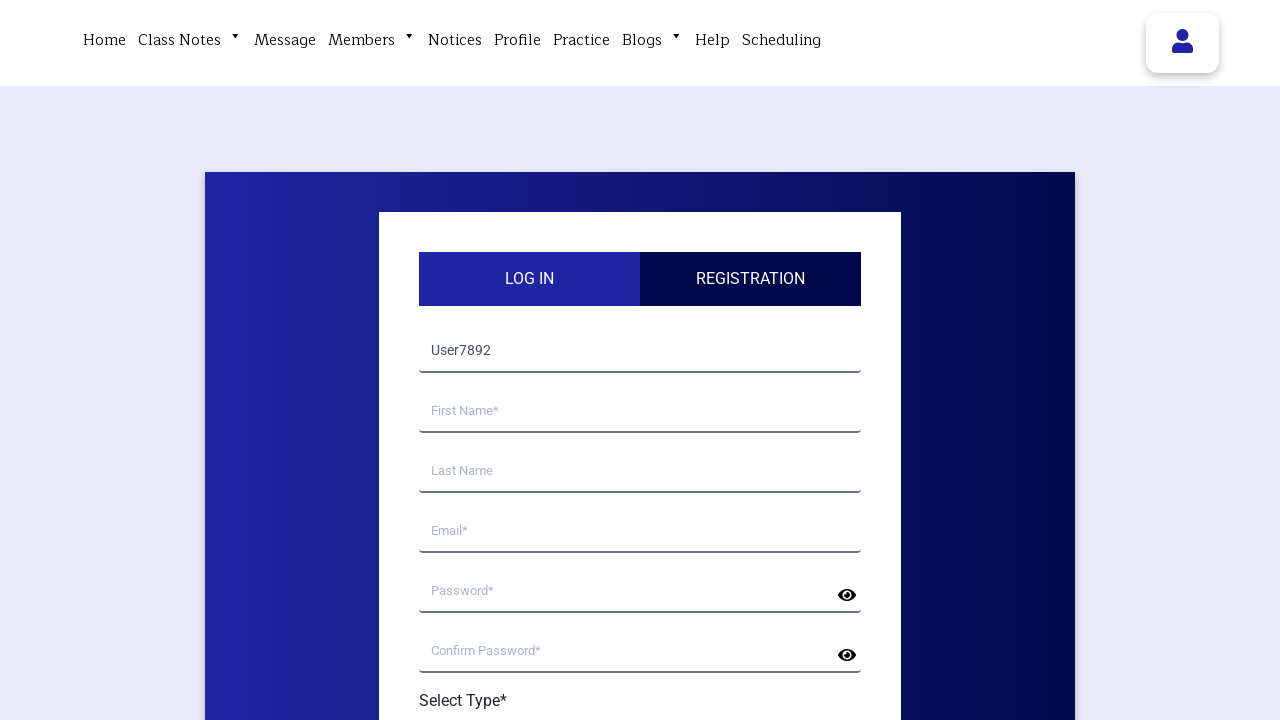

Filled first name field with 'John' on //input[@name = 'your-first-name']
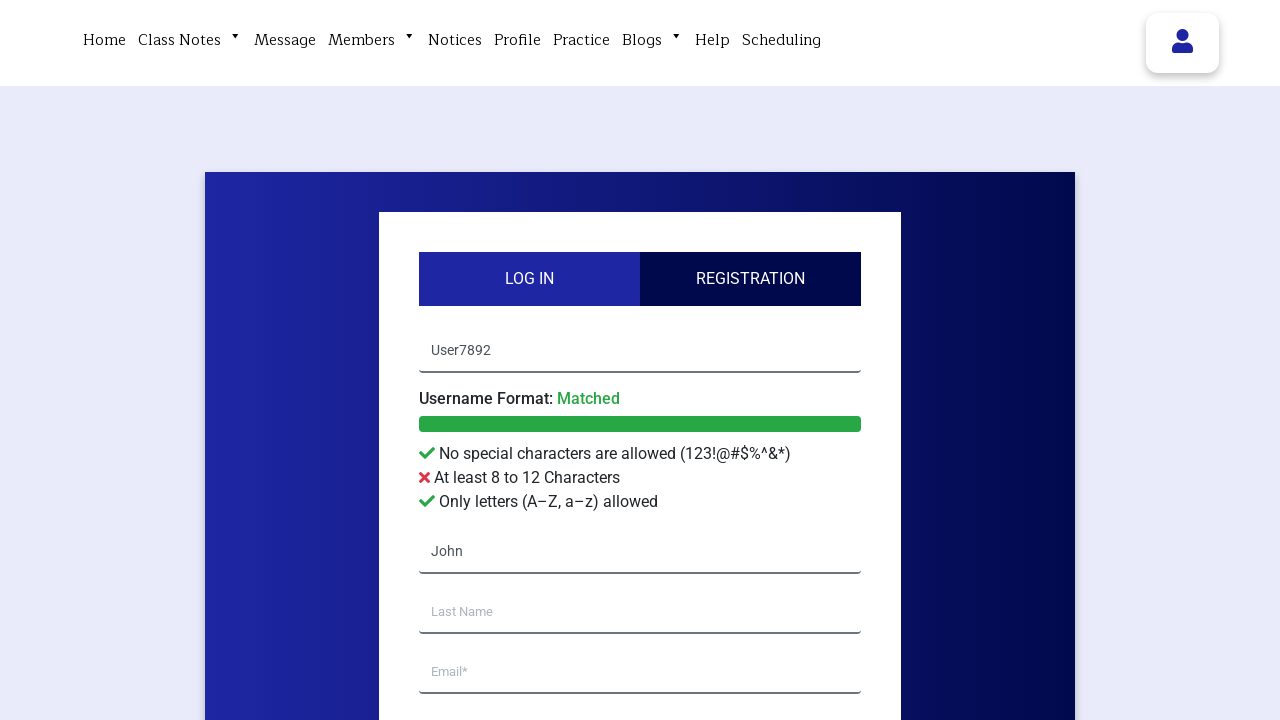

Filled last name field with 'Smith' on //input[@name = 'your-last-name']
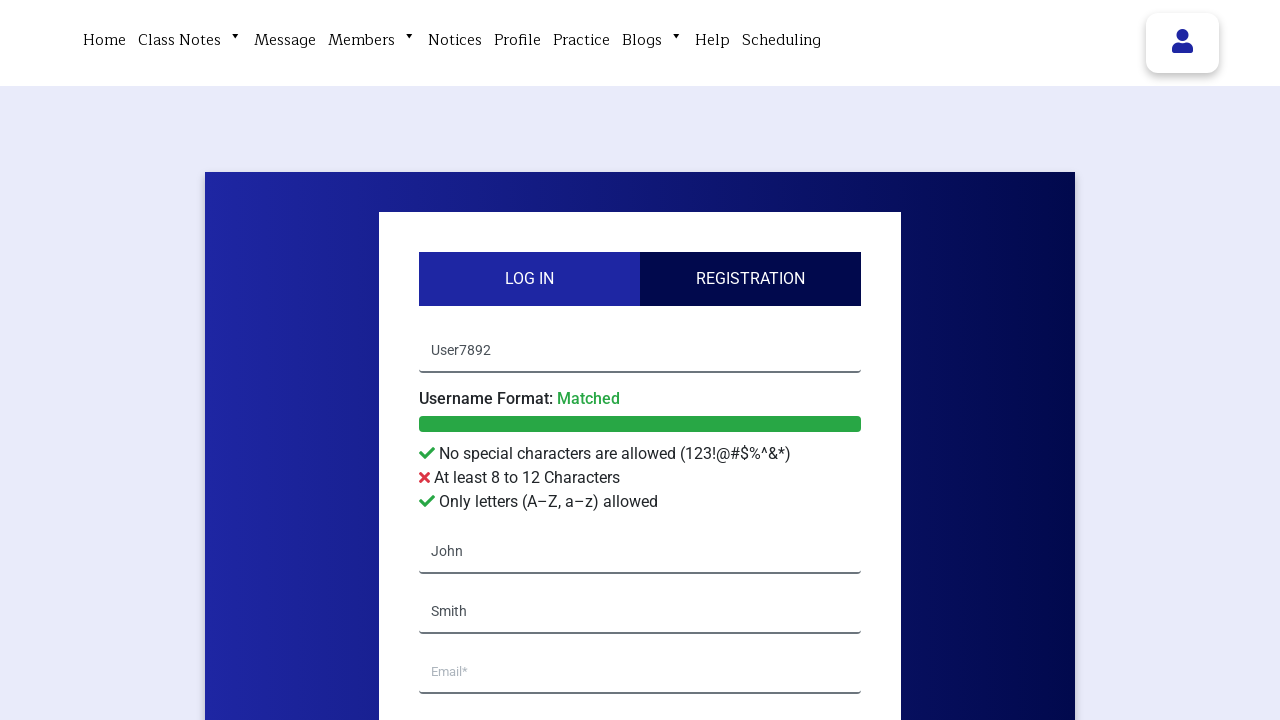

Filled email field with 'john.smith7892@example.com' on //input[@name = 'your-email']
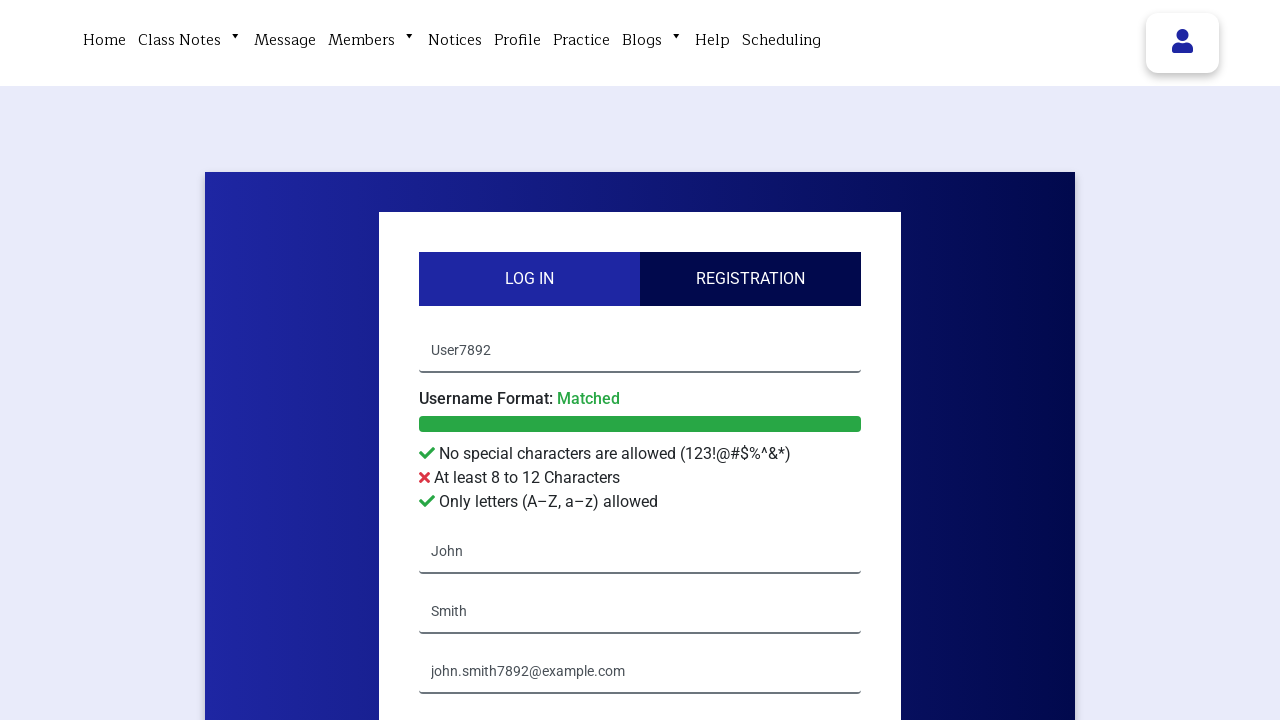

Filled password field with 'SecurePass@123' on //input[@name = 'your-password']
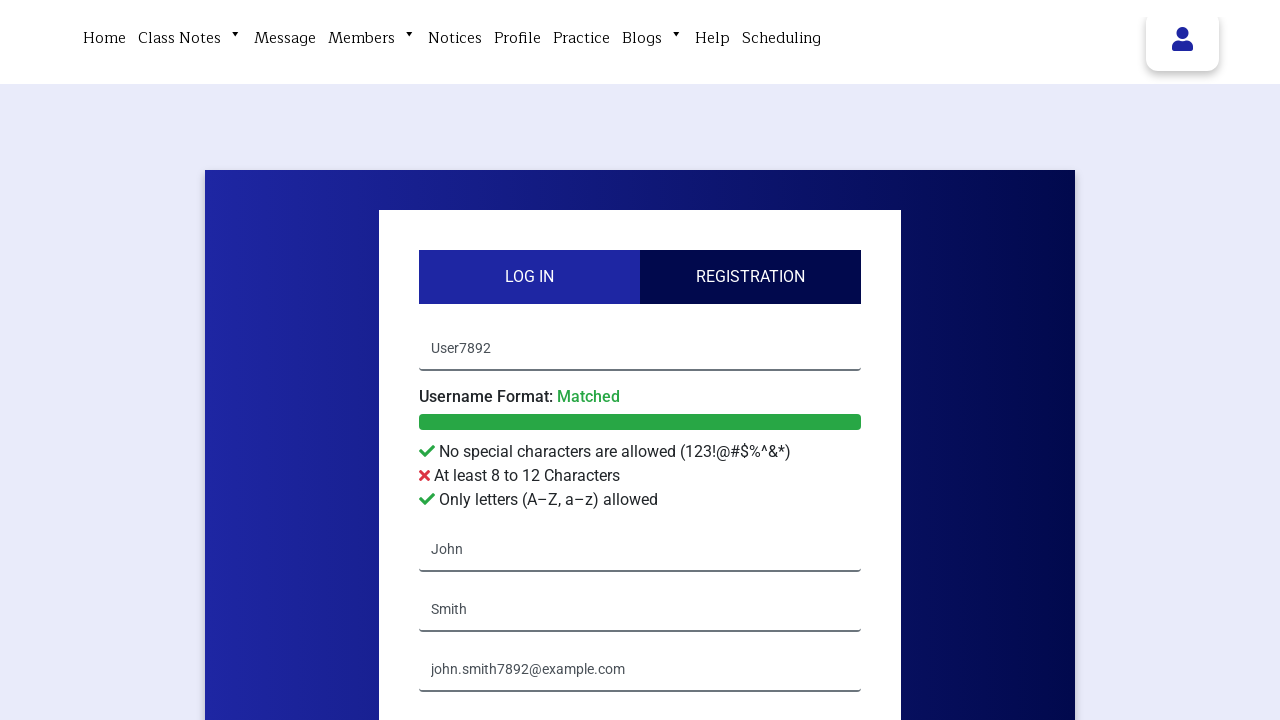

Filled confirm password field with 'SecurePass@123' on //input[@name = 'your-confirm-password']
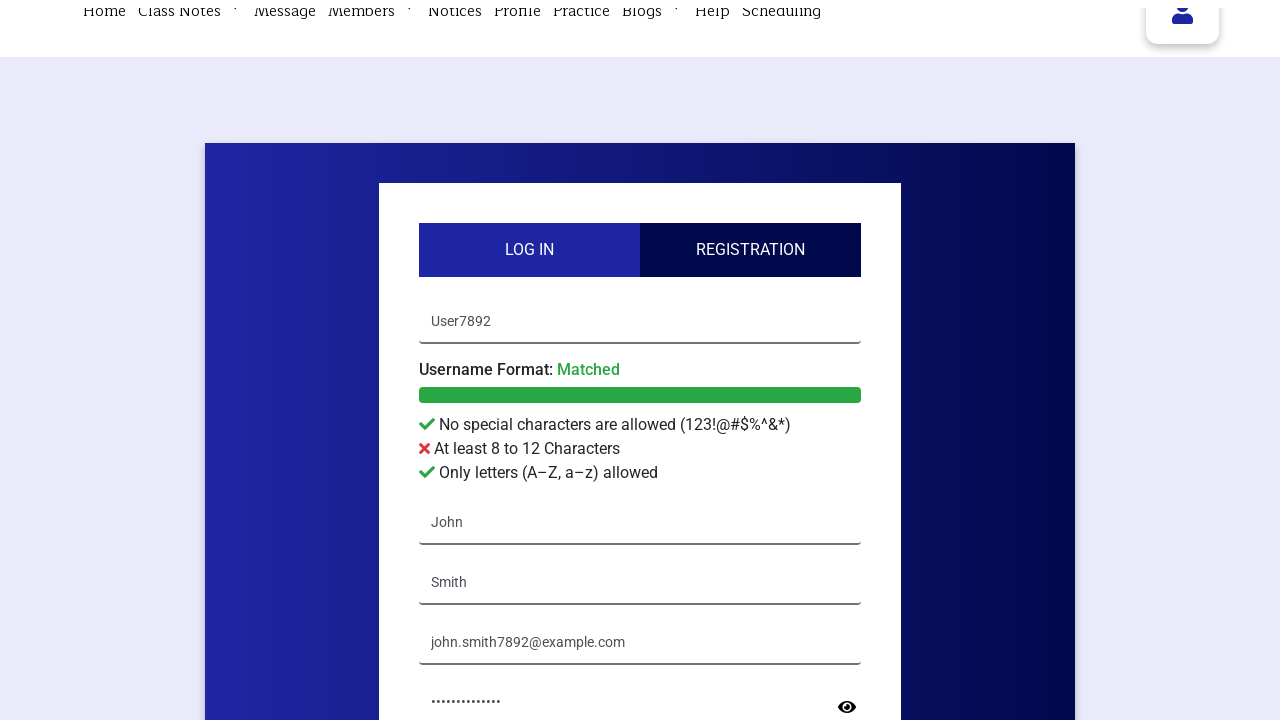

Selected 'Student' as account type on //select[@name = 'your-role']
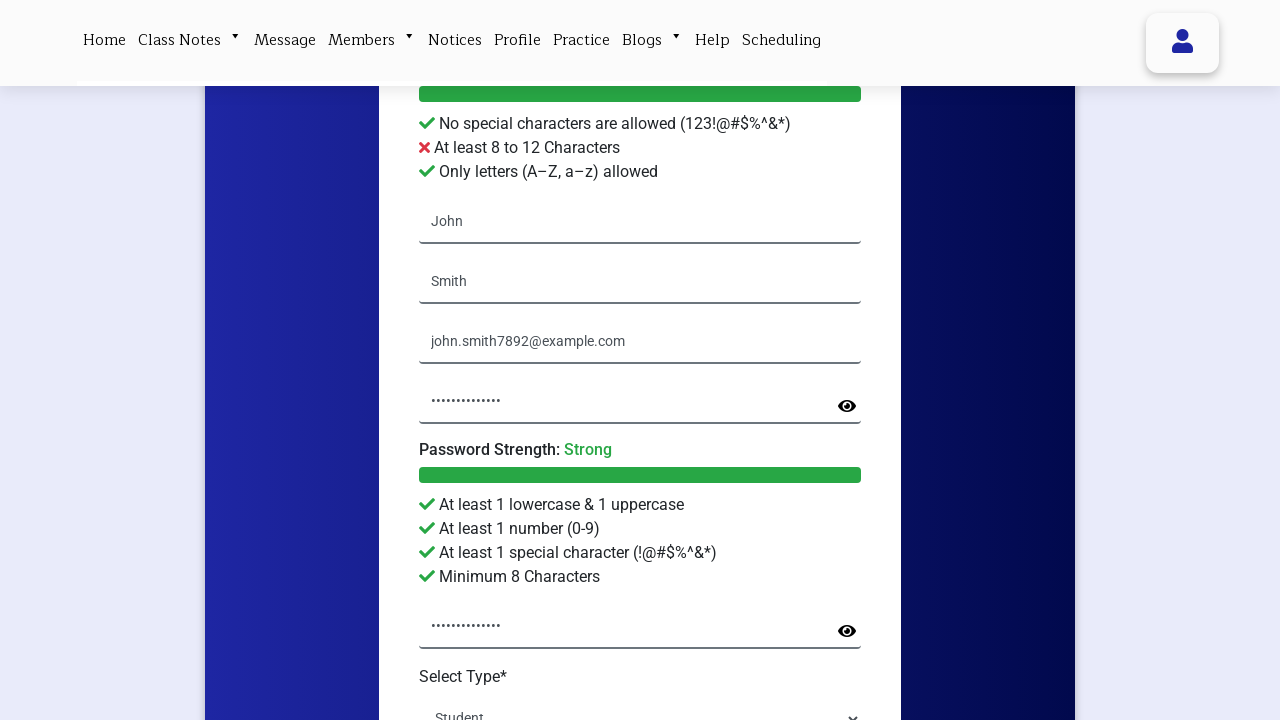

Selected 'United States' as country on //select[@name = 'your-country']
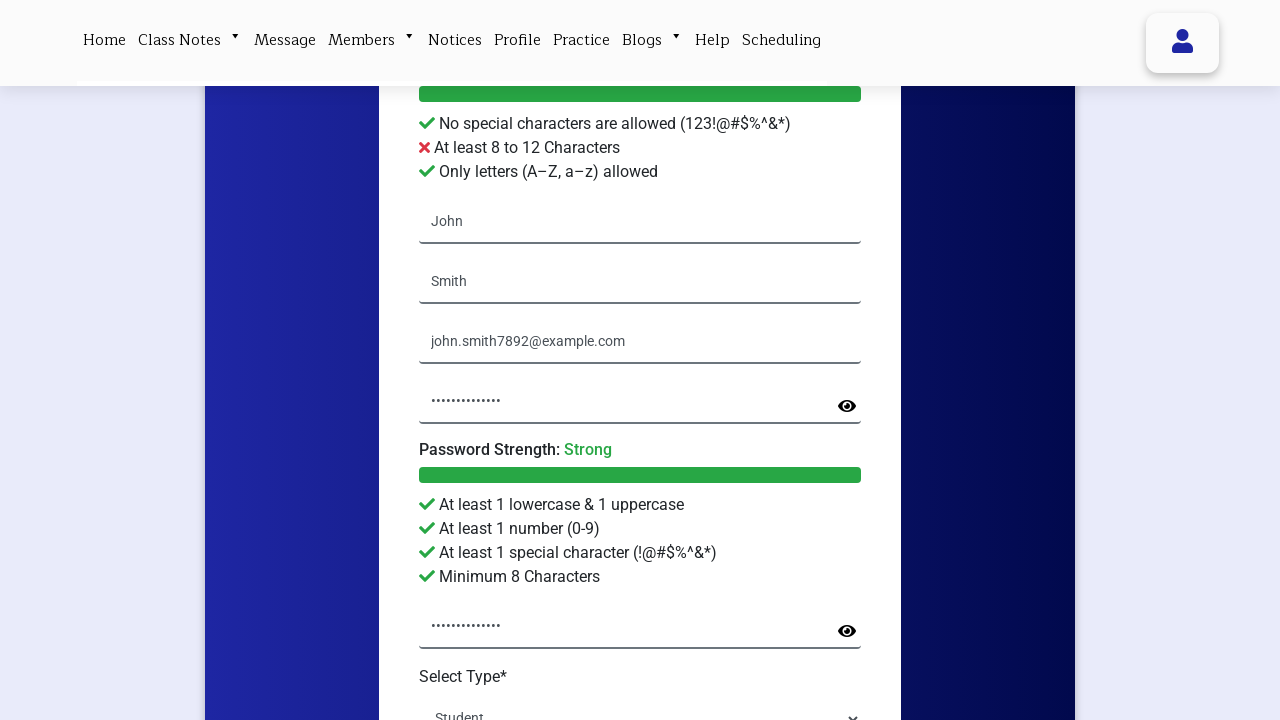

Clicked register button to submit the form at (640, 360) on xpath=//button[@type = 'submit']
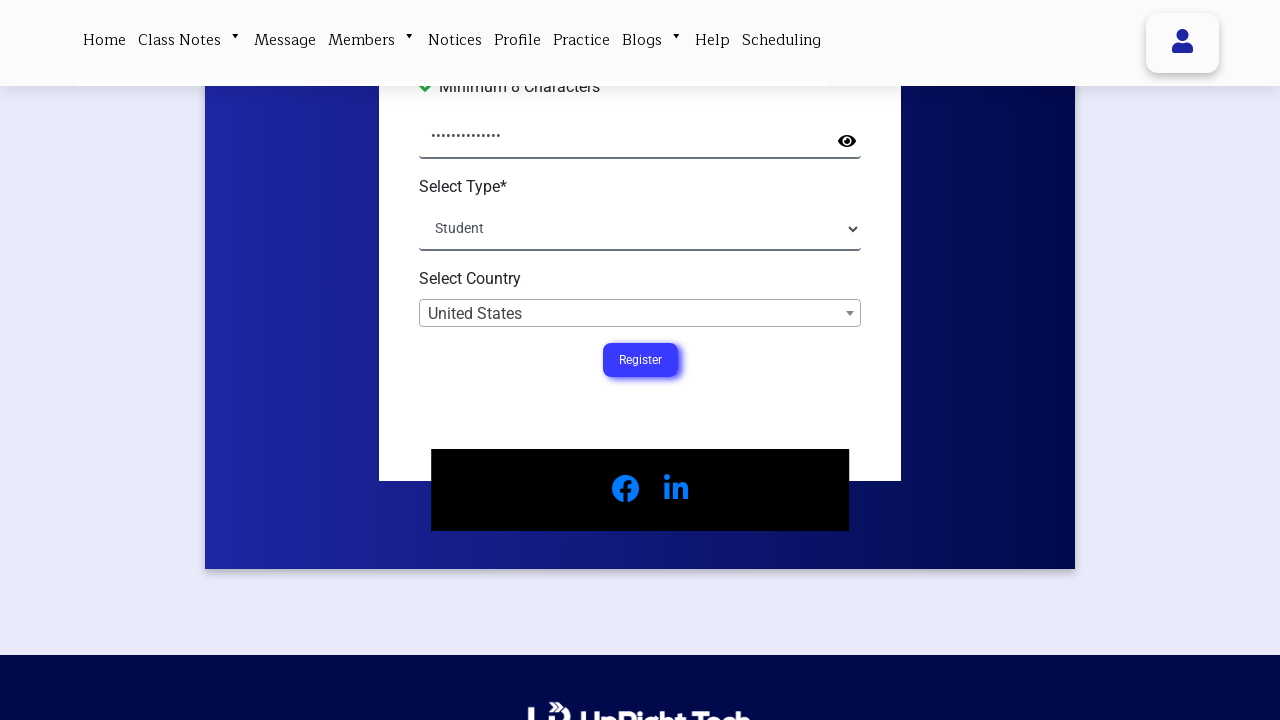

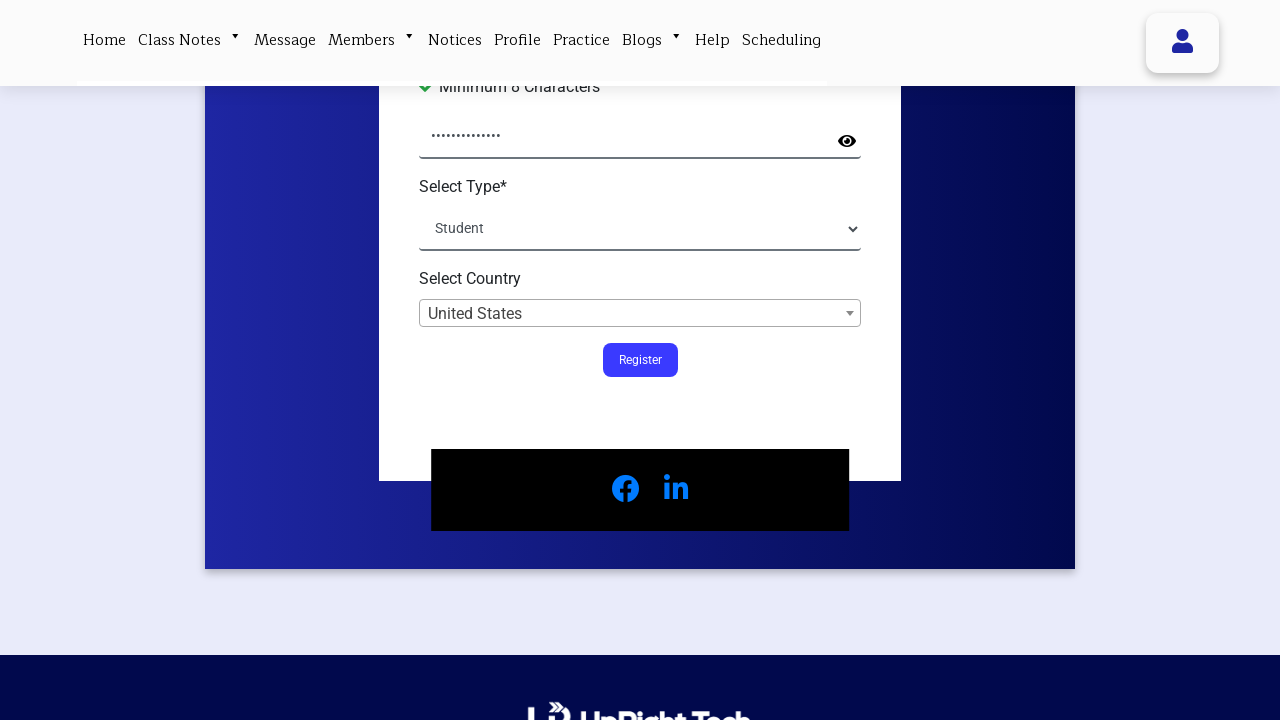